Navigates to the form authentication page and verifies that the username and password labels have the expected text

Starting URL: https://the-internet.herokuapp.com/

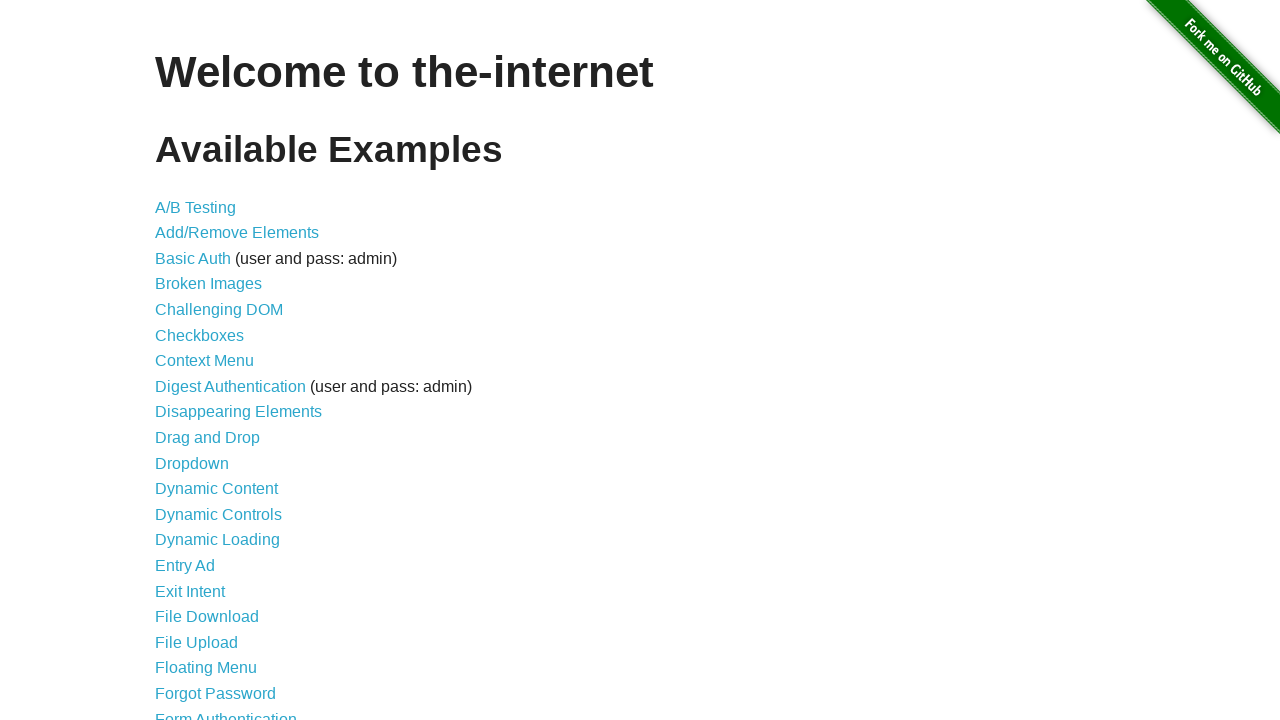

Clicked on Form Authentication link at (226, 712) on text=Form Authentication
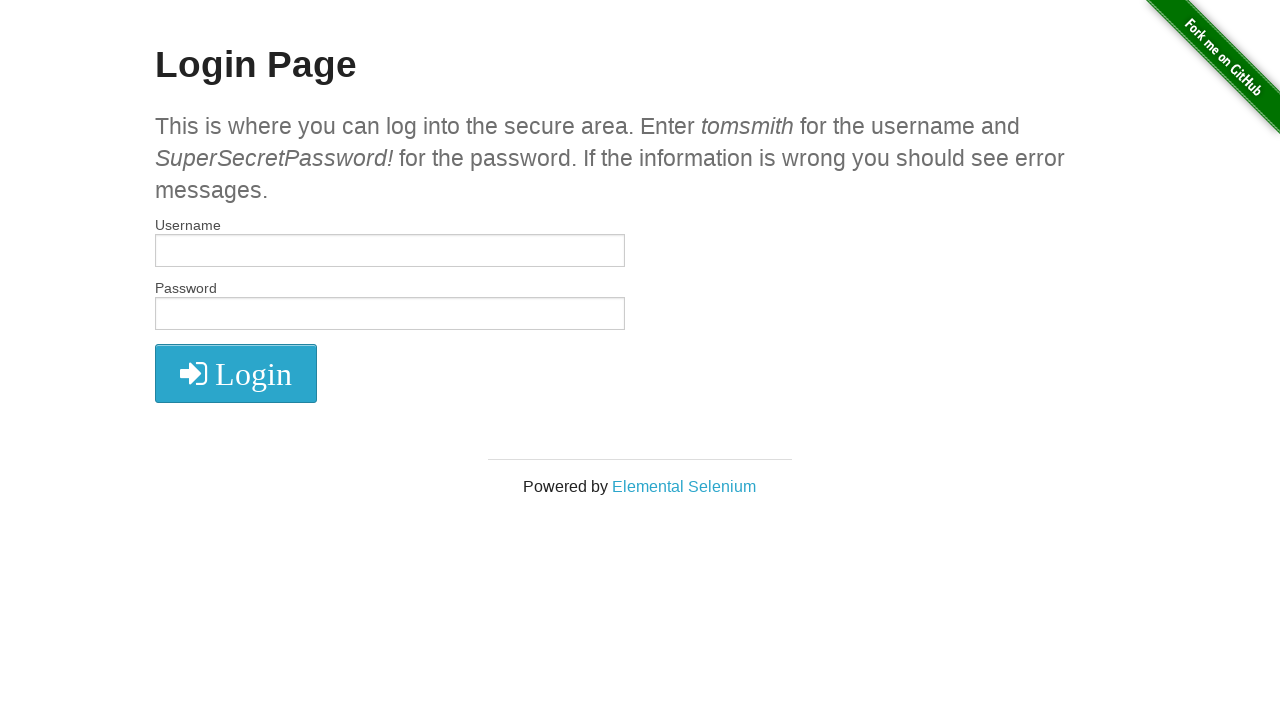

Located all label elements with 'for' attribute
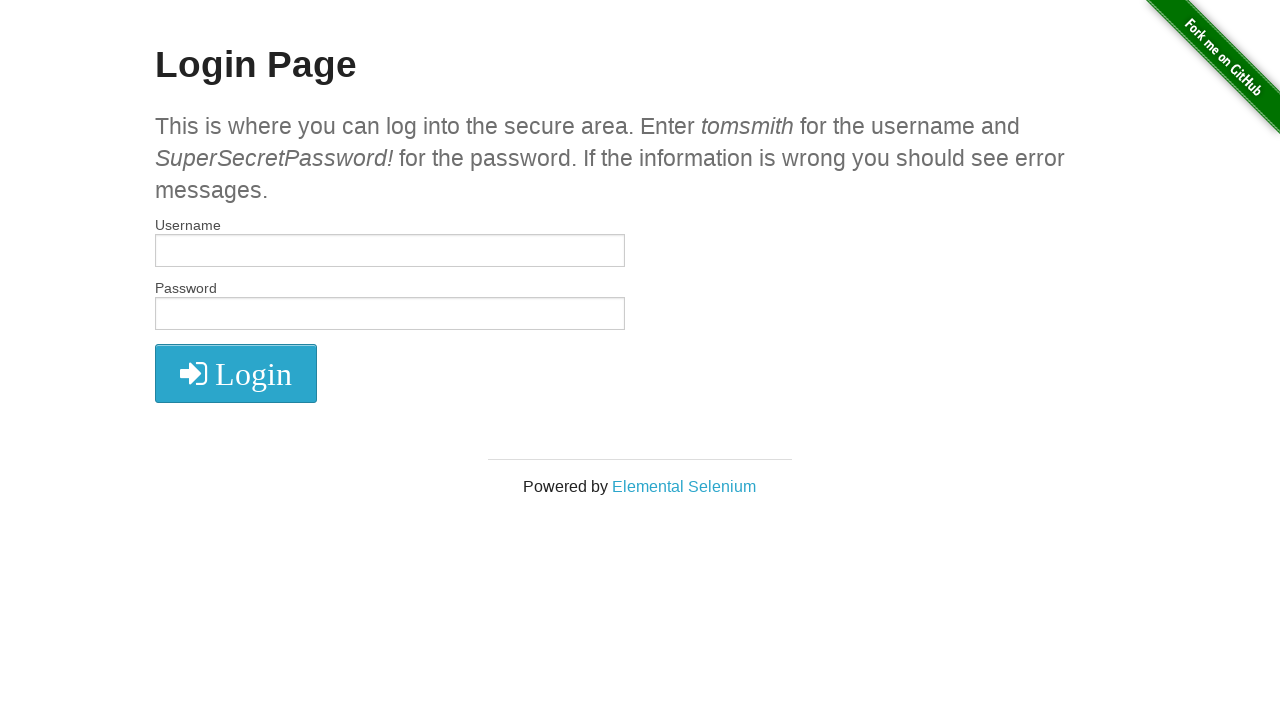

Retrieved label text: 'Username'
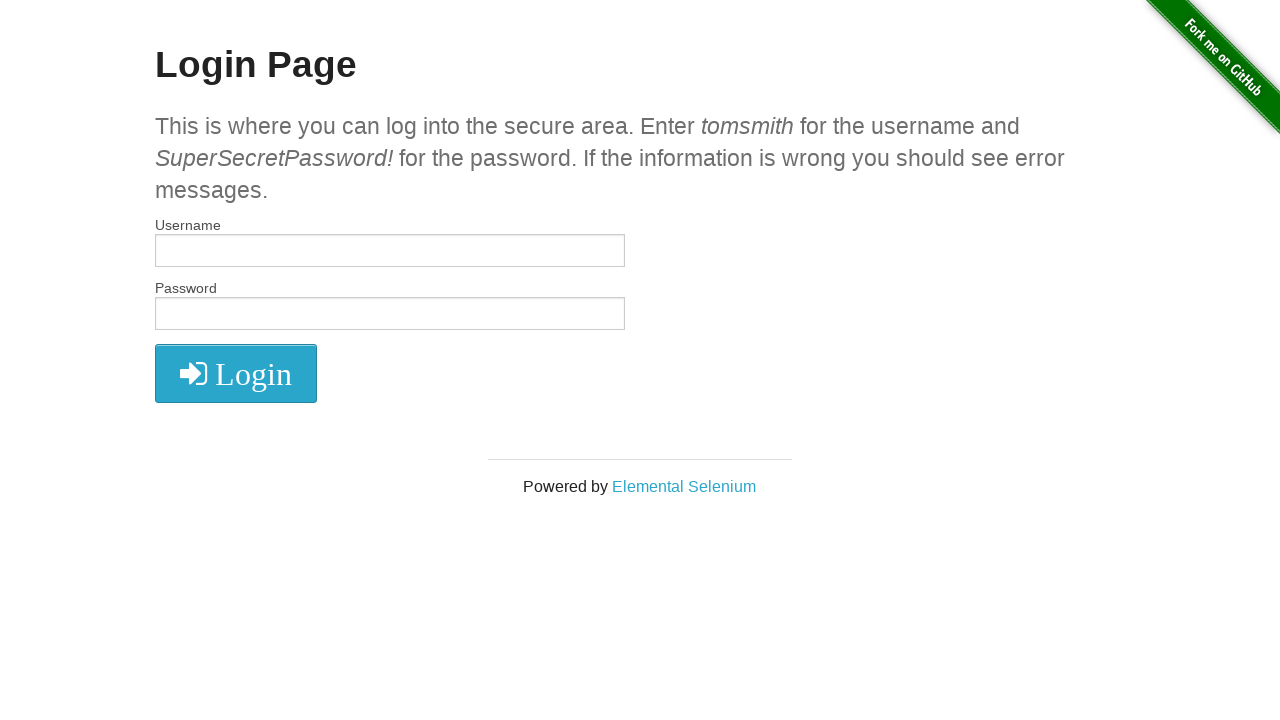

Verified label text 'Username' is in expected texts
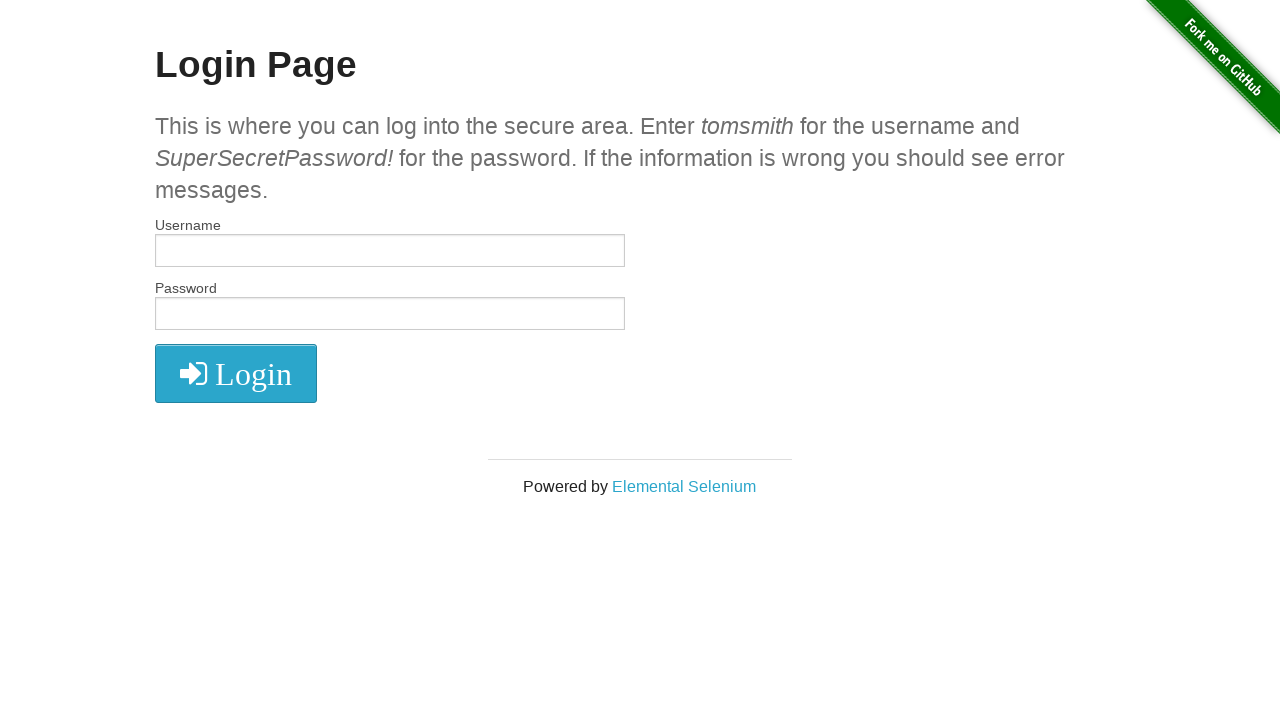

Retrieved label text: 'Password'
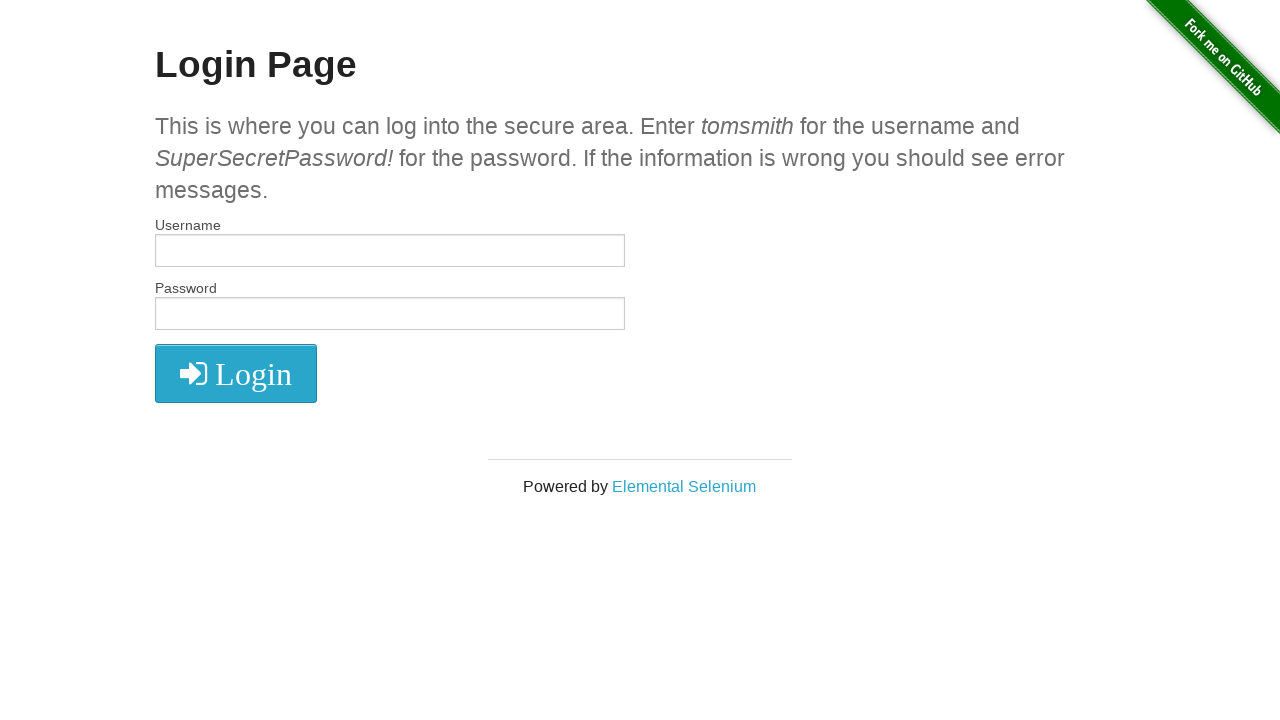

Verified label text 'Password' is in expected texts
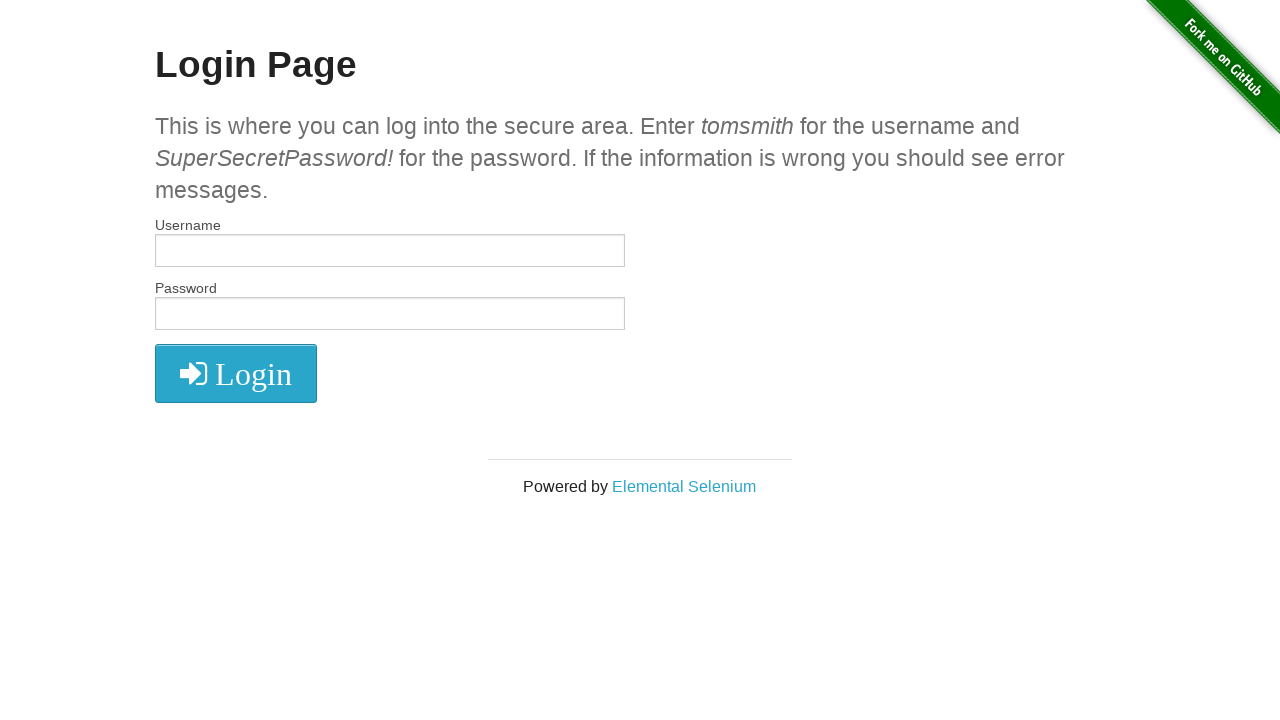

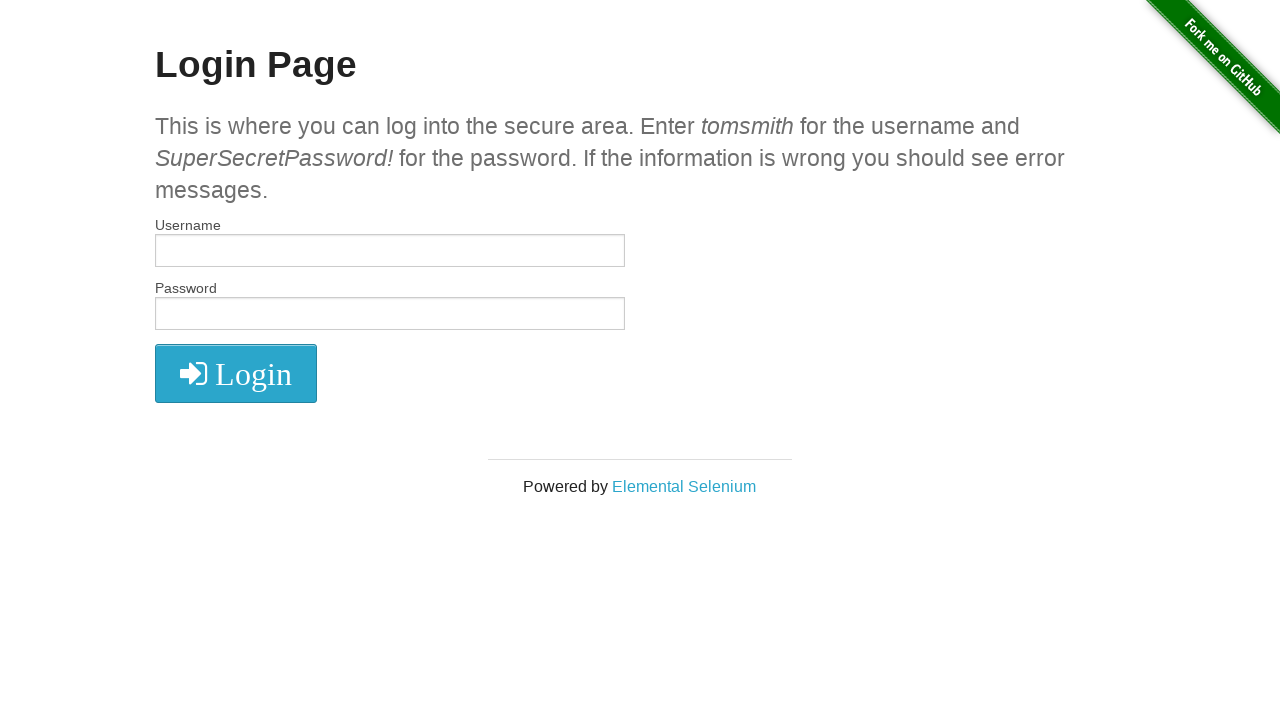